Calculates the sum of two numbers displayed on the page and selects the corresponding value from a dropdown menu before submitting the form

Starting URL: https://suninjuly.github.io/selects1.html

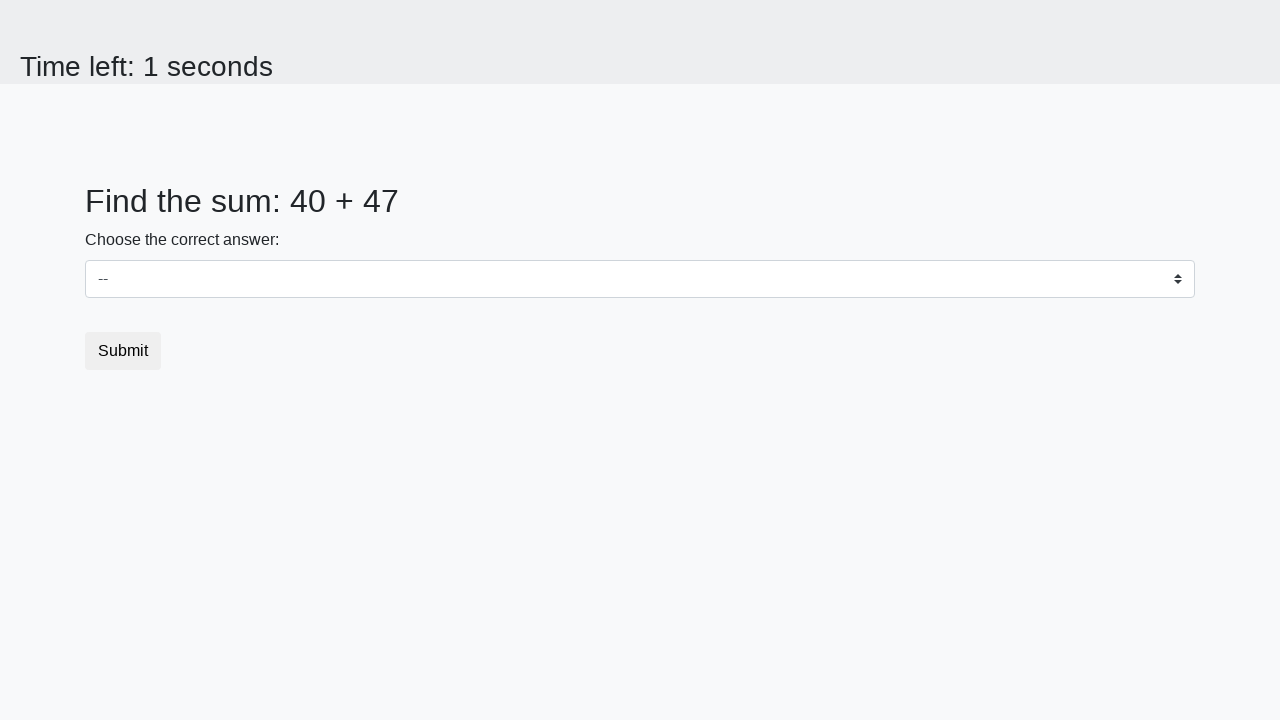

Navigated to the select calculation page
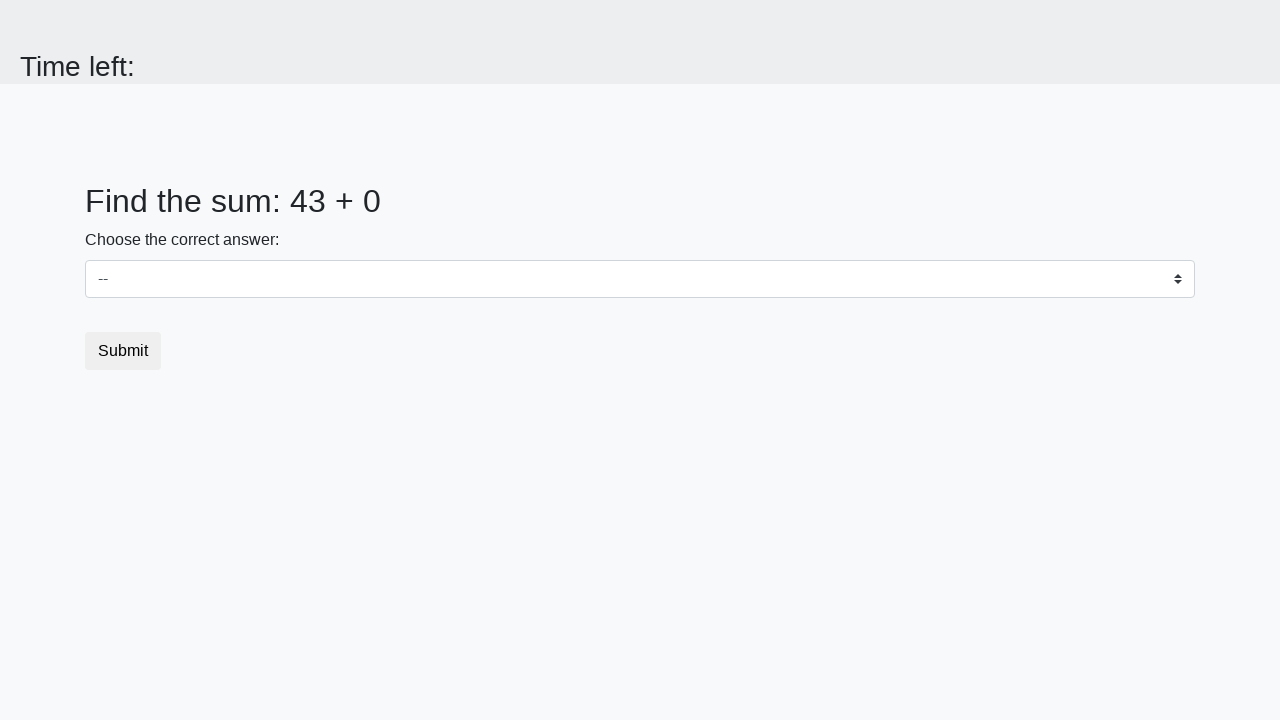

Located first number element (#num1)
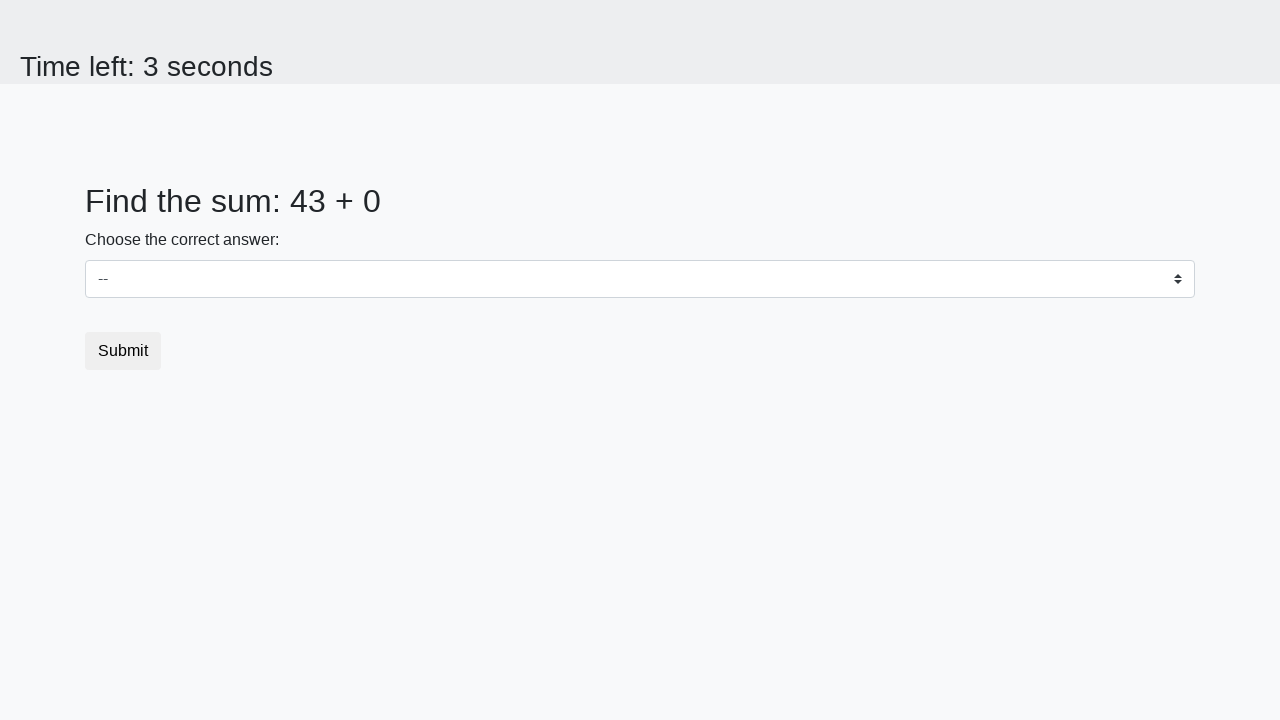

Located second number element (#num2)
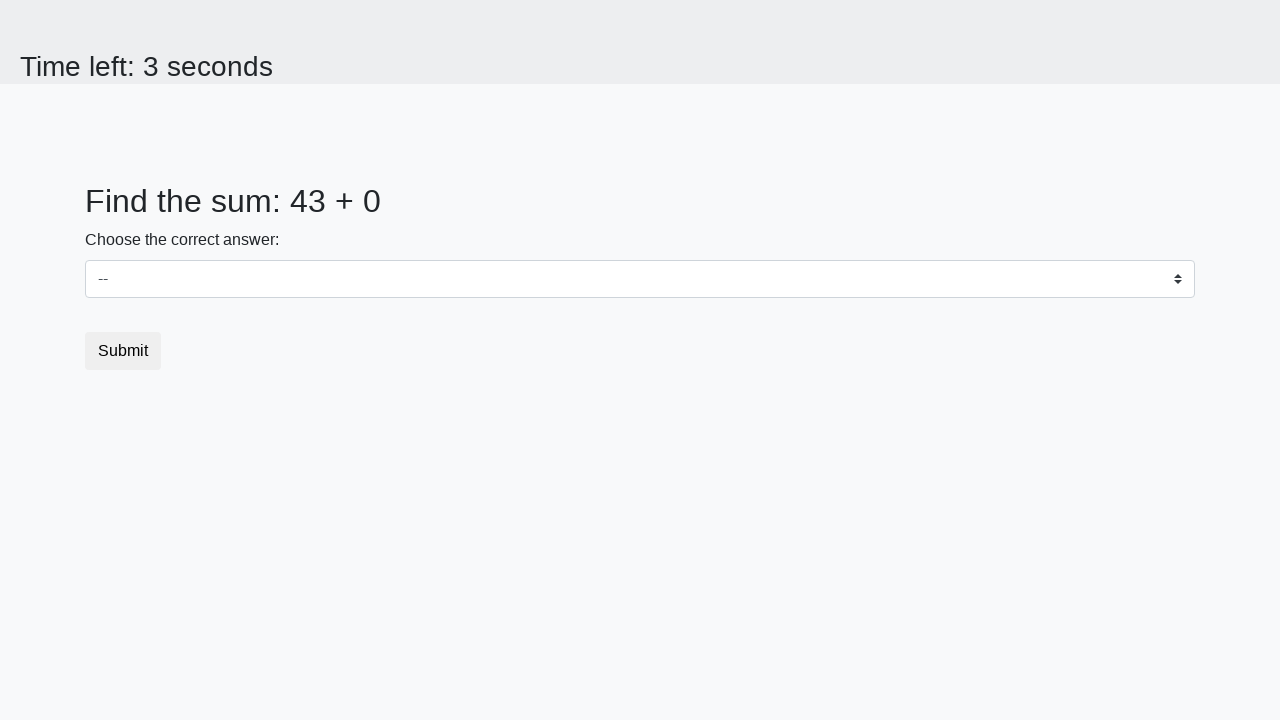

Retrieved first number value: 43
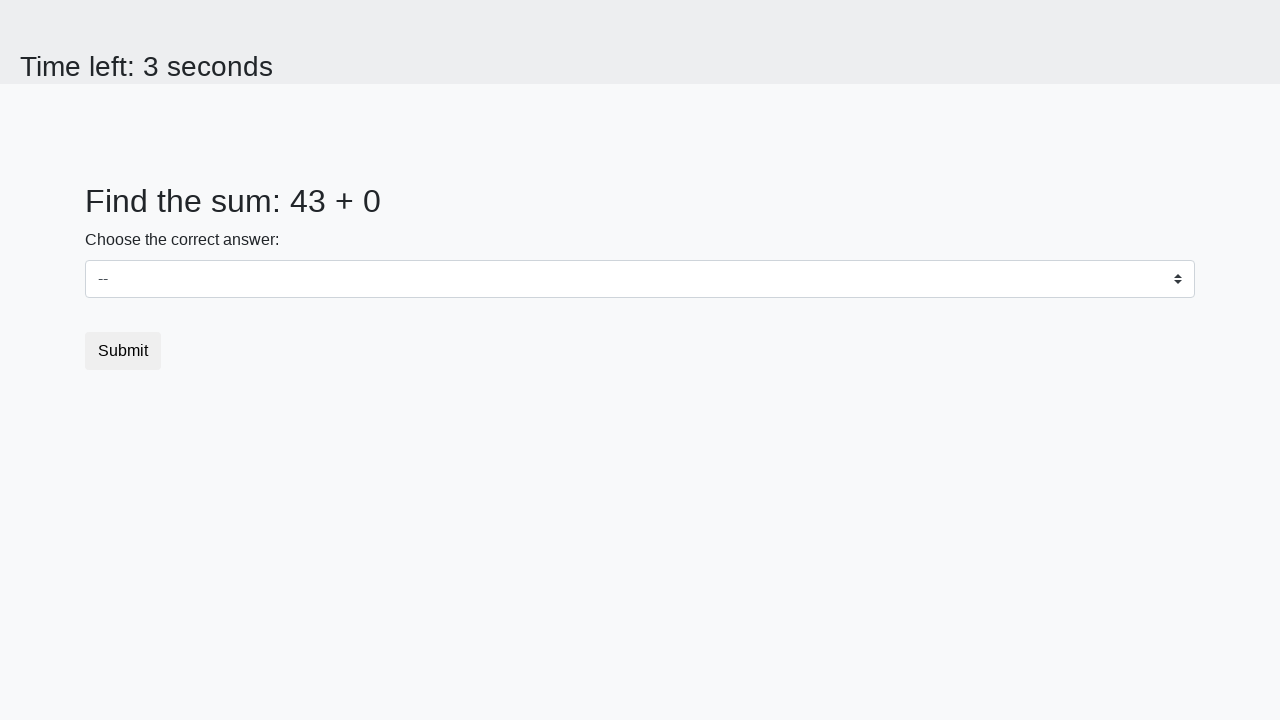

Retrieved second number value: 0
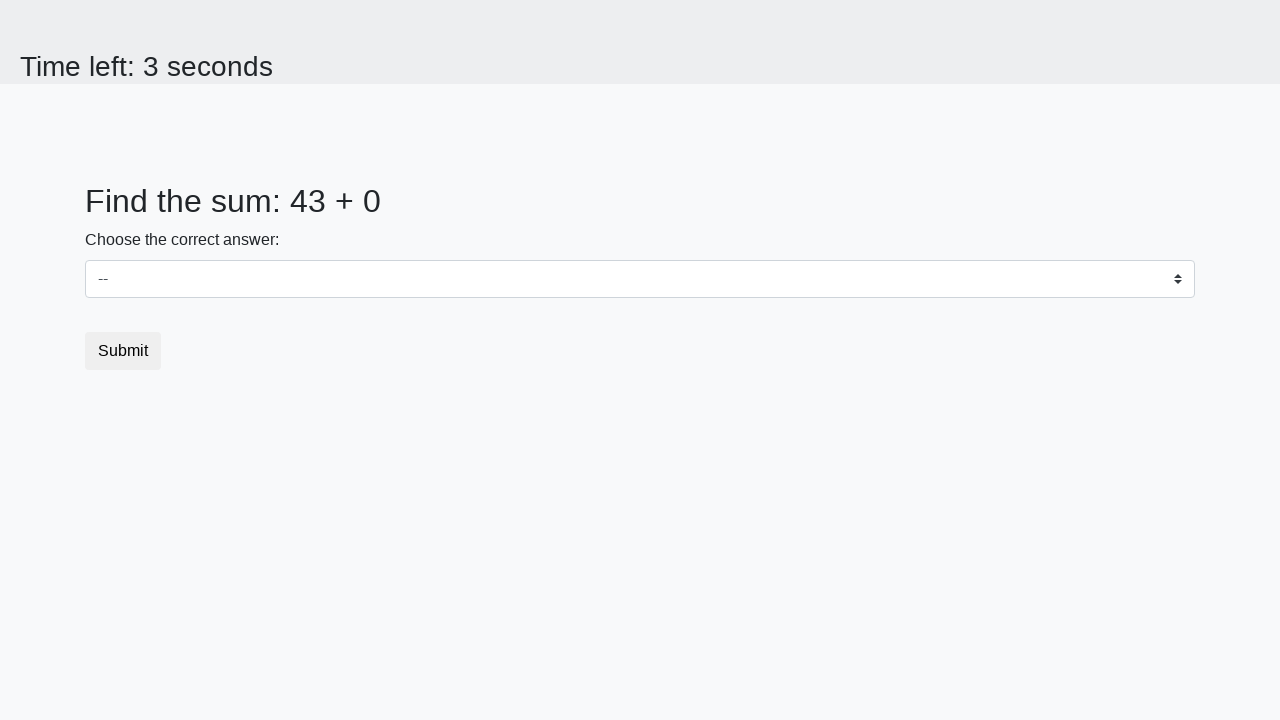

Calculated sum: 43 + 0 = 43
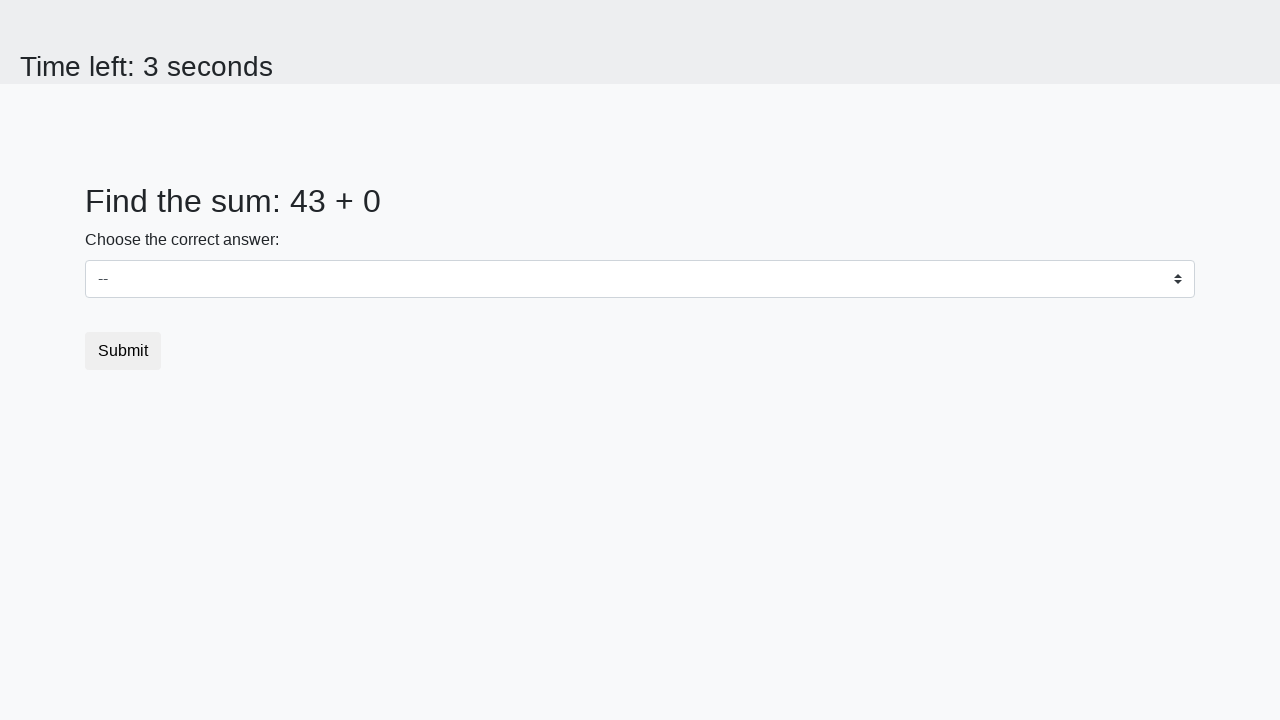

Selected value 43 from dropdown menu on #dropdown
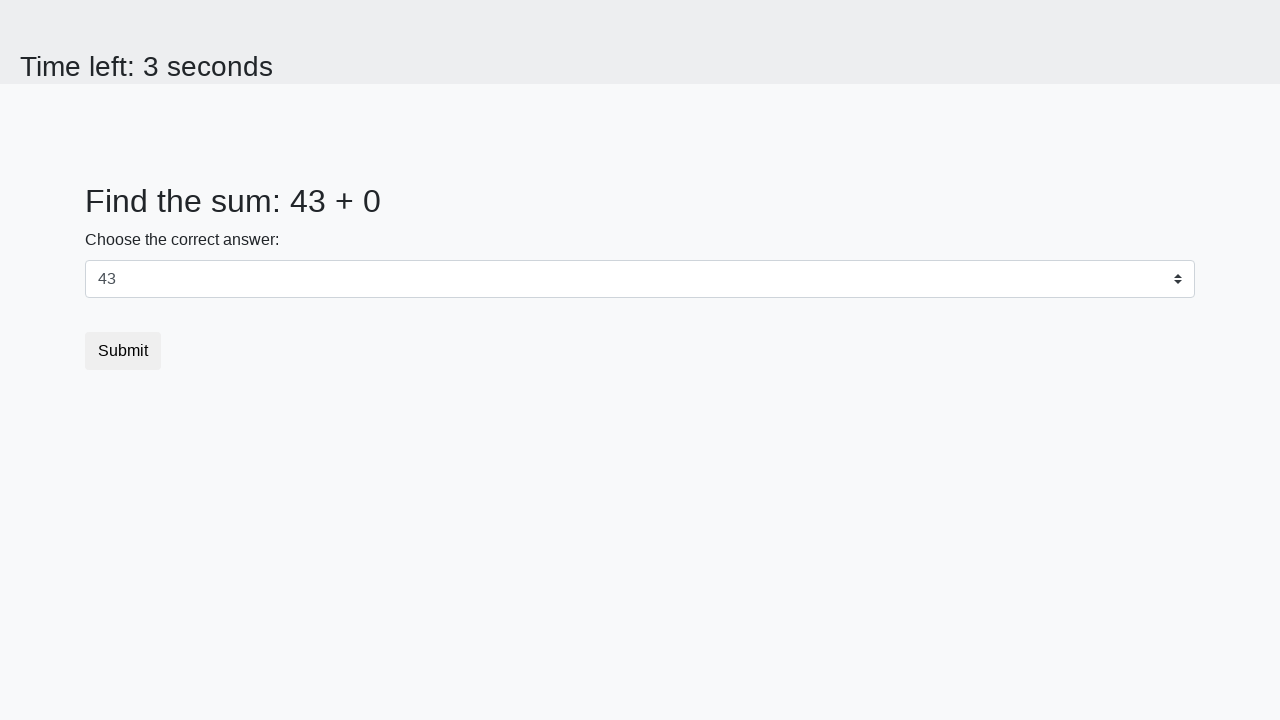

Clicked submit button to submit the form at (123, 351) on button[type='submit']
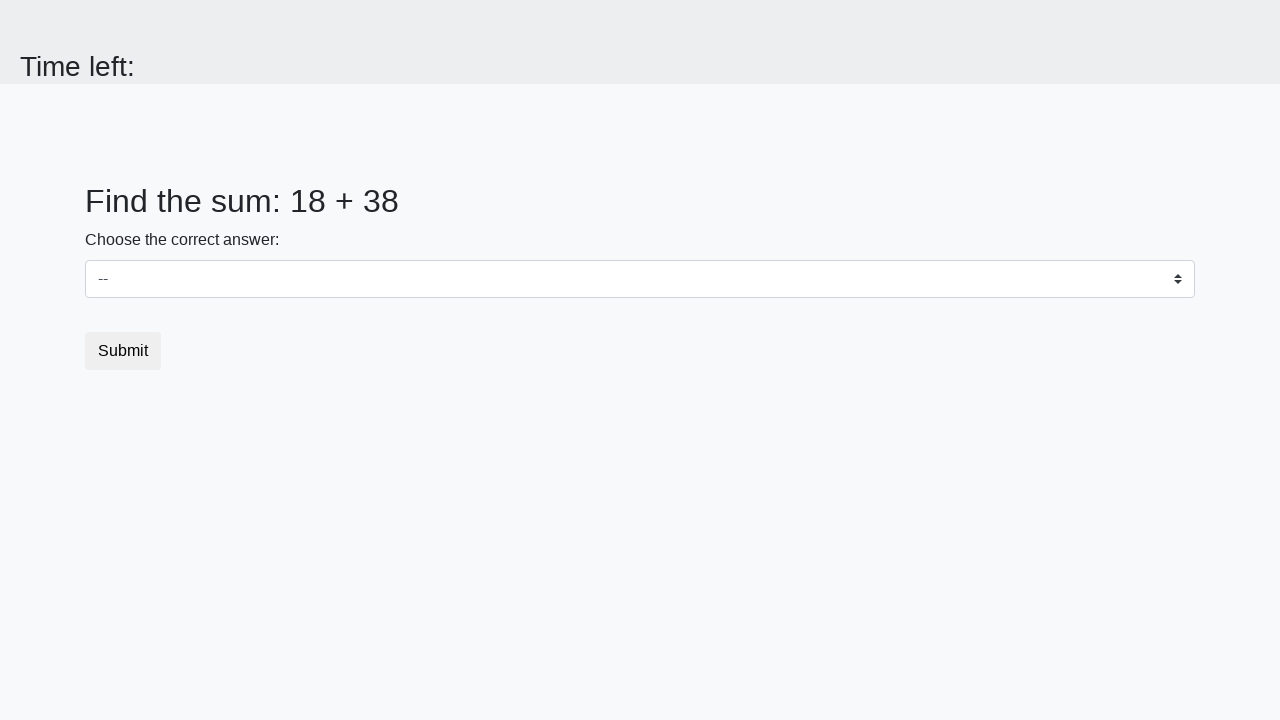

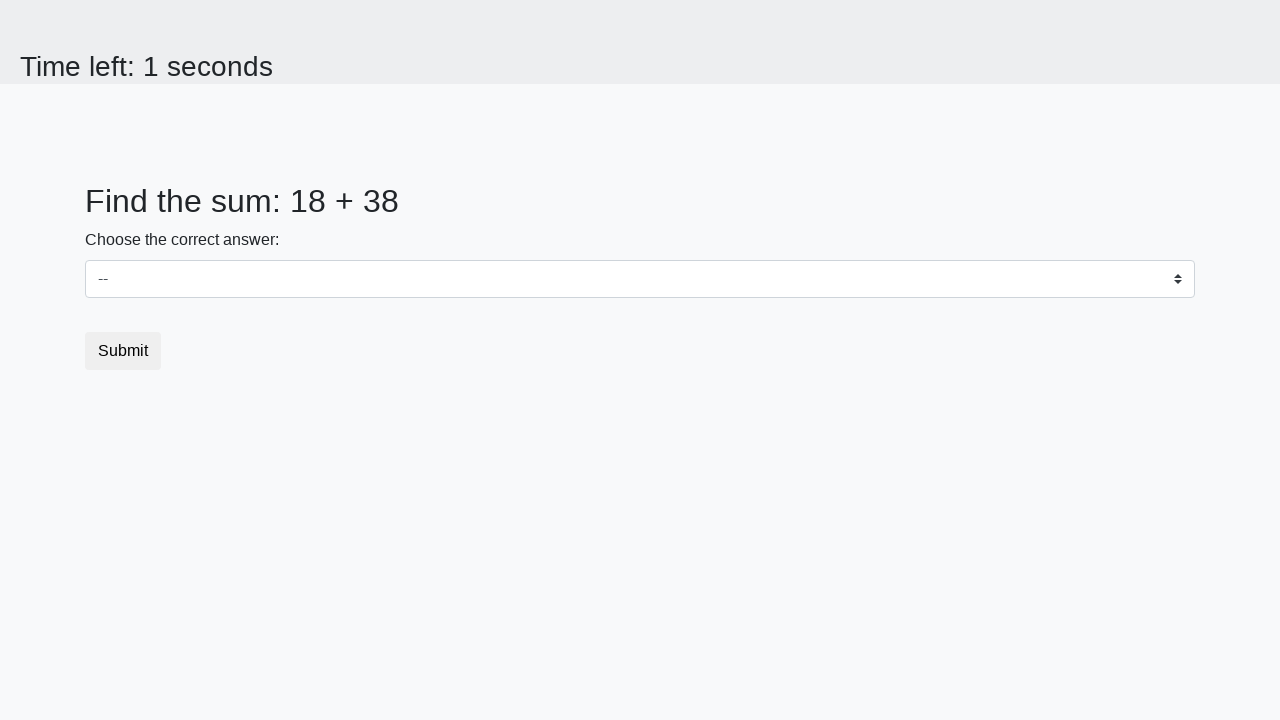